Tests dropdown selection functionality by selecting options using visible text, index, and value, then retrieves all dropdown options

Starting URL: https://v1.training-support.net/selenium/selects

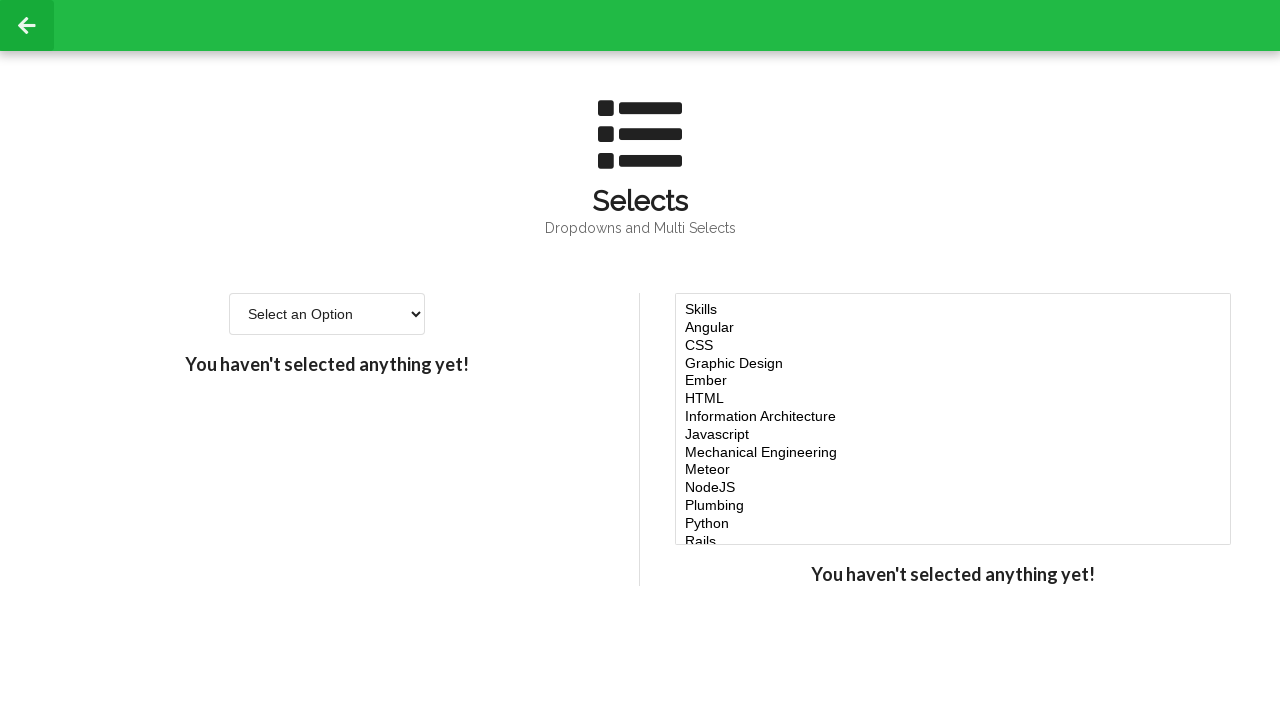

Located dropdown element with id 'single-select'
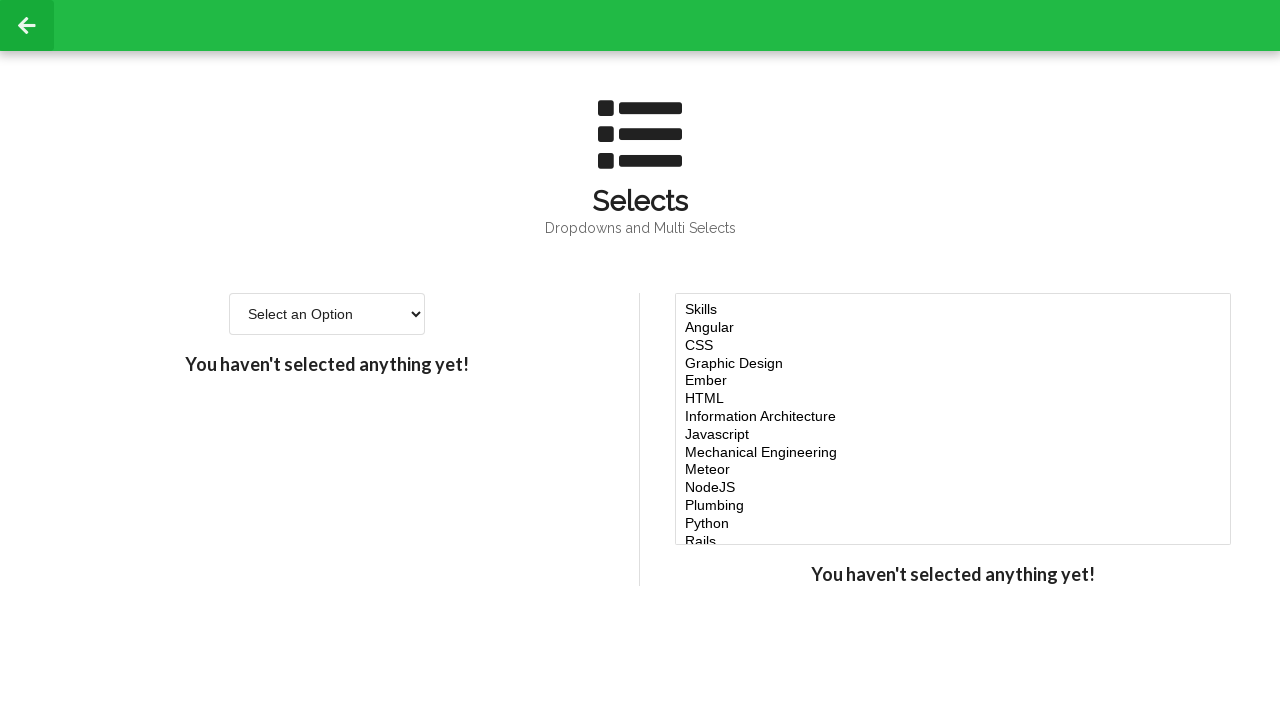

Selected 'Option 2' from dropdown using visible text on #single-select
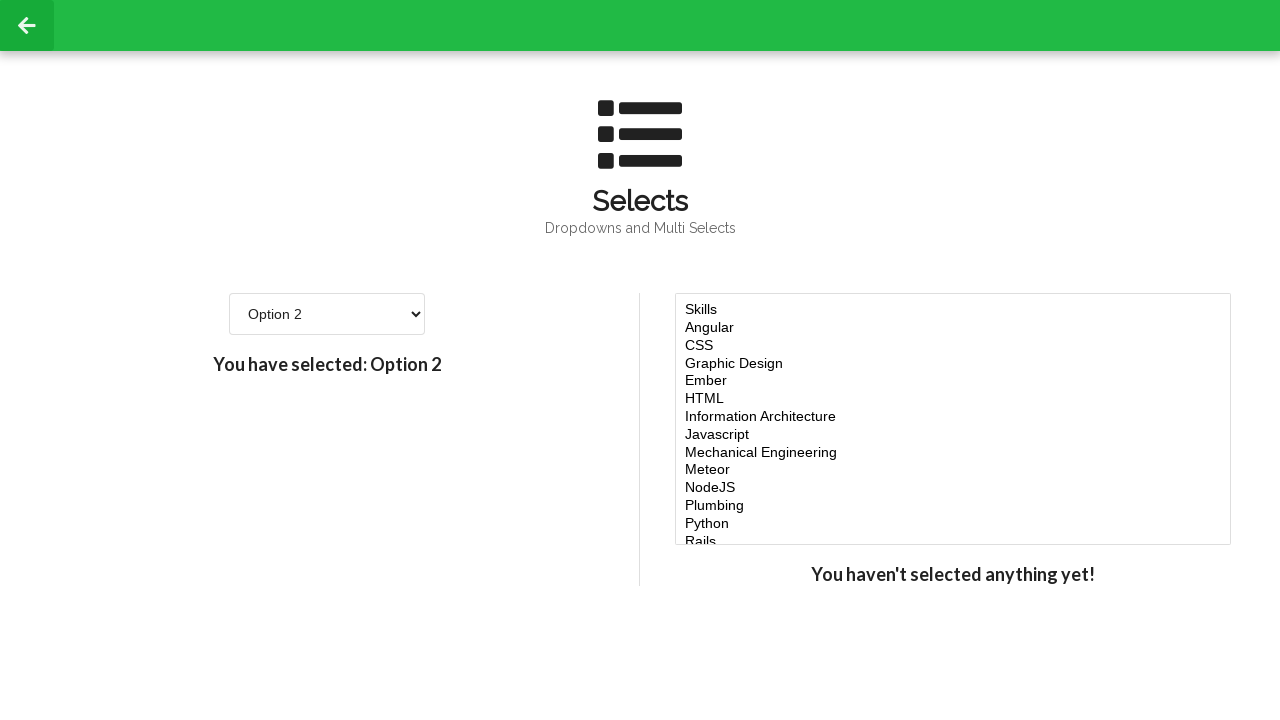

Retrieved selected dropdown value after selecting Option 2
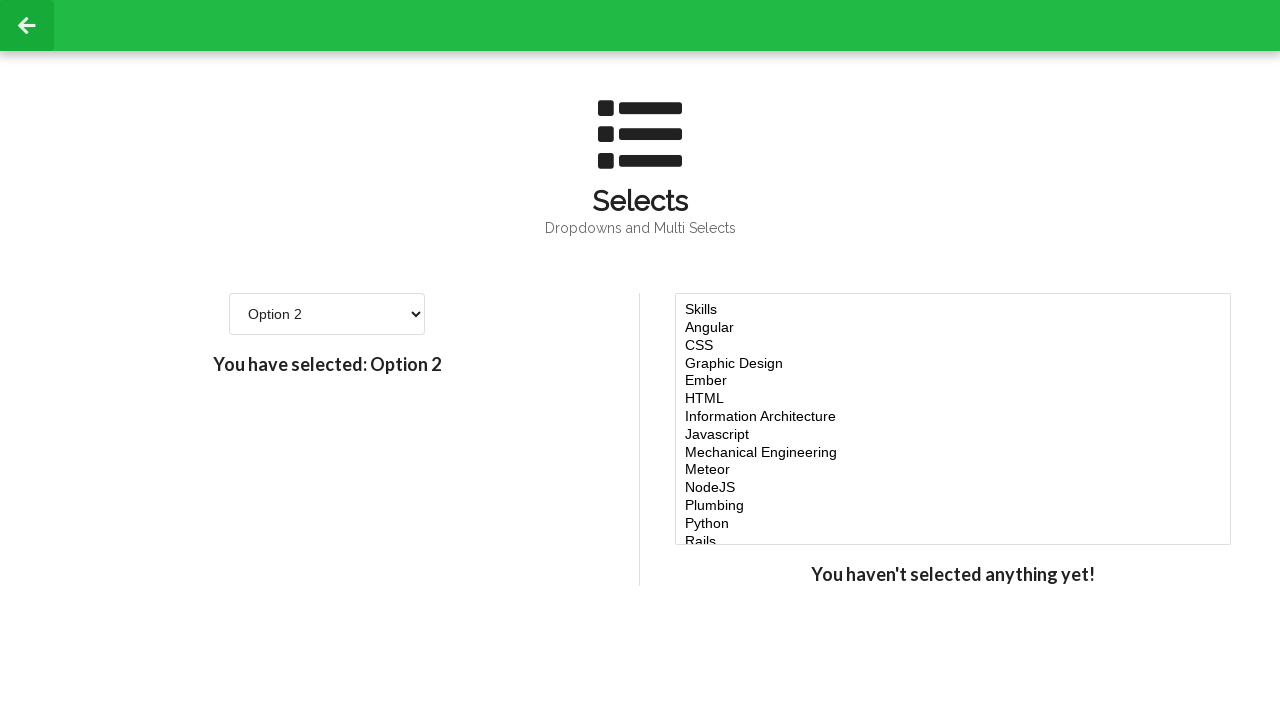

Printed selected value confirmation
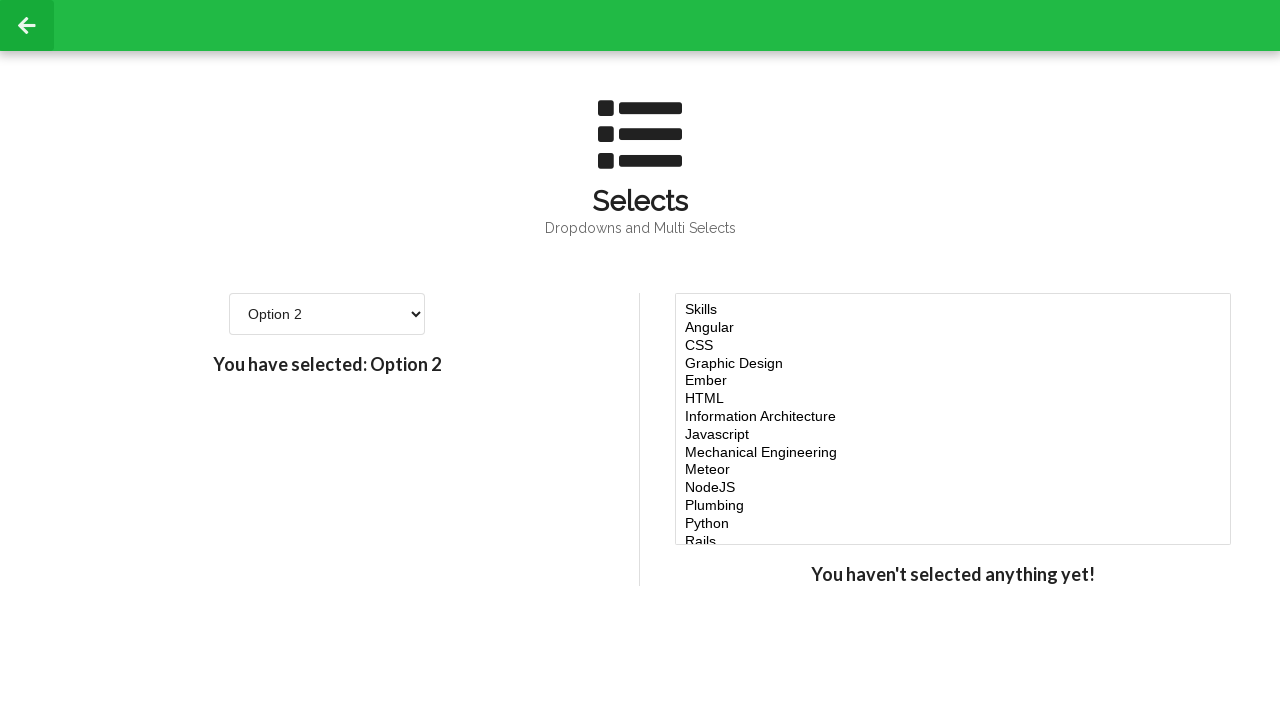

Selected dropdown option at index 3 on #single-select
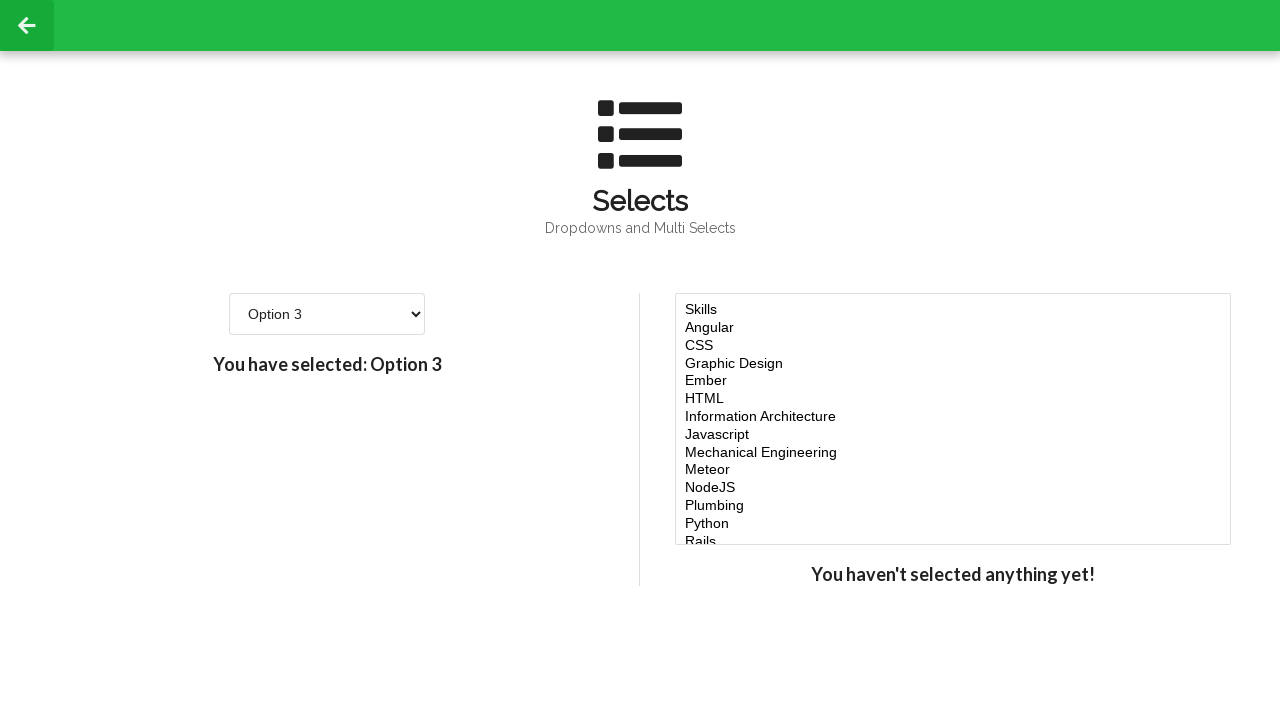

Printed selected value confirmation for index selection
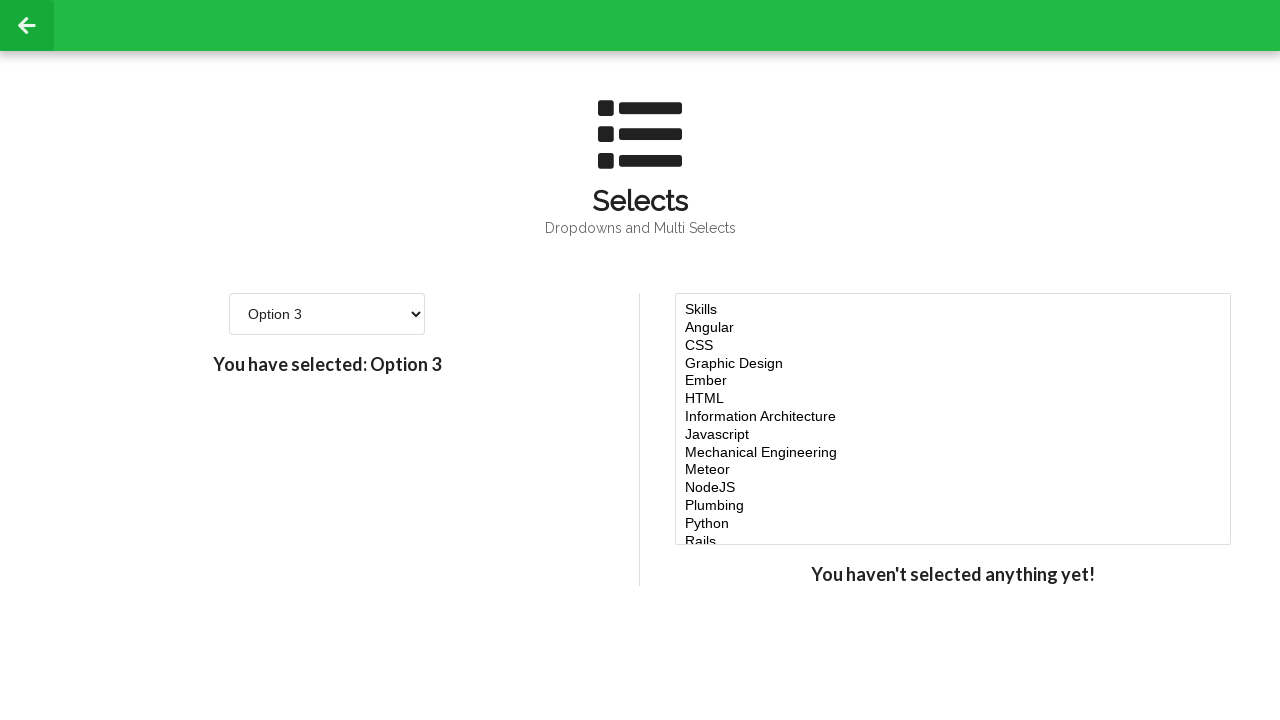

Selected dropdown option with value '4' on #single-select
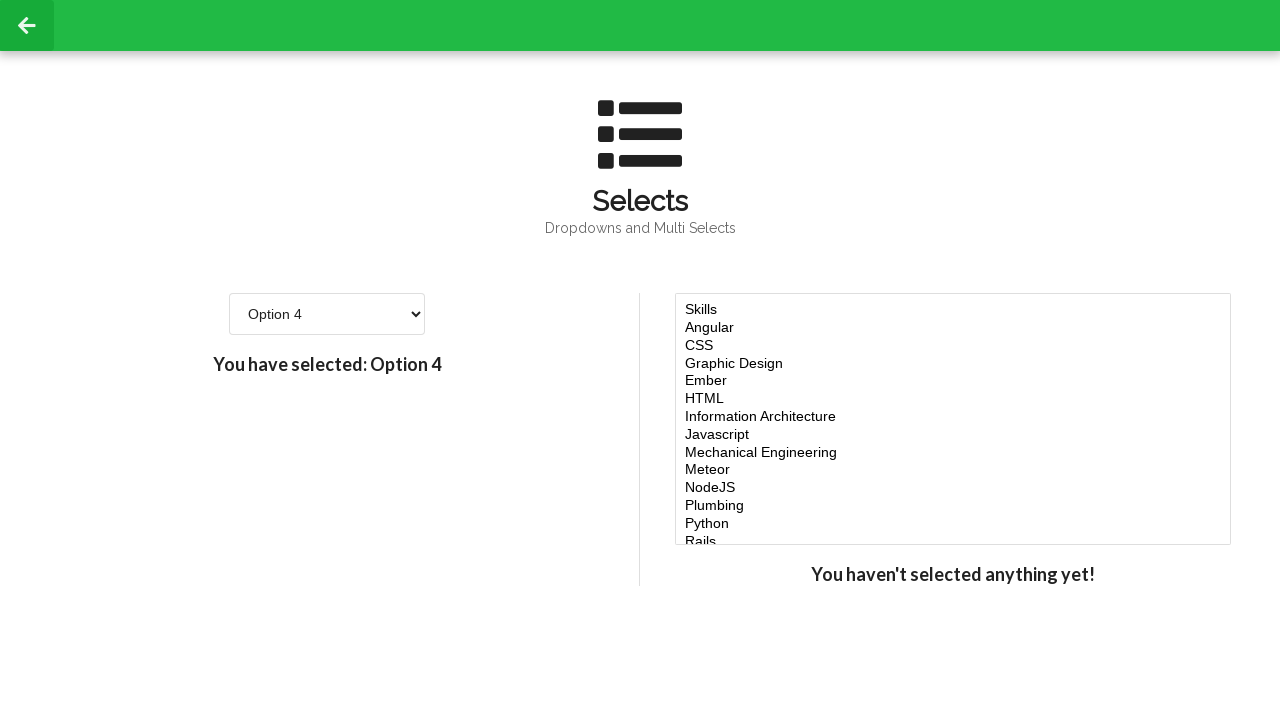

Printed selected value confirmation for value-based selection
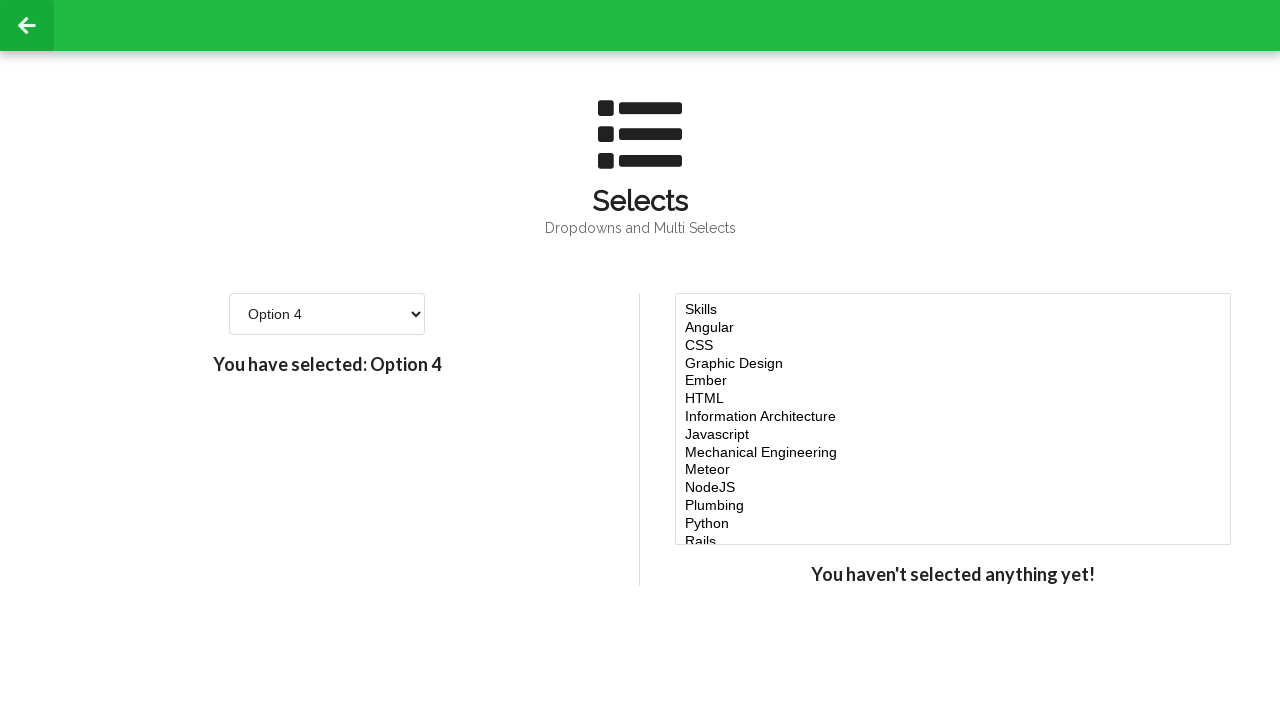

Retrieved all dropdown option text contents
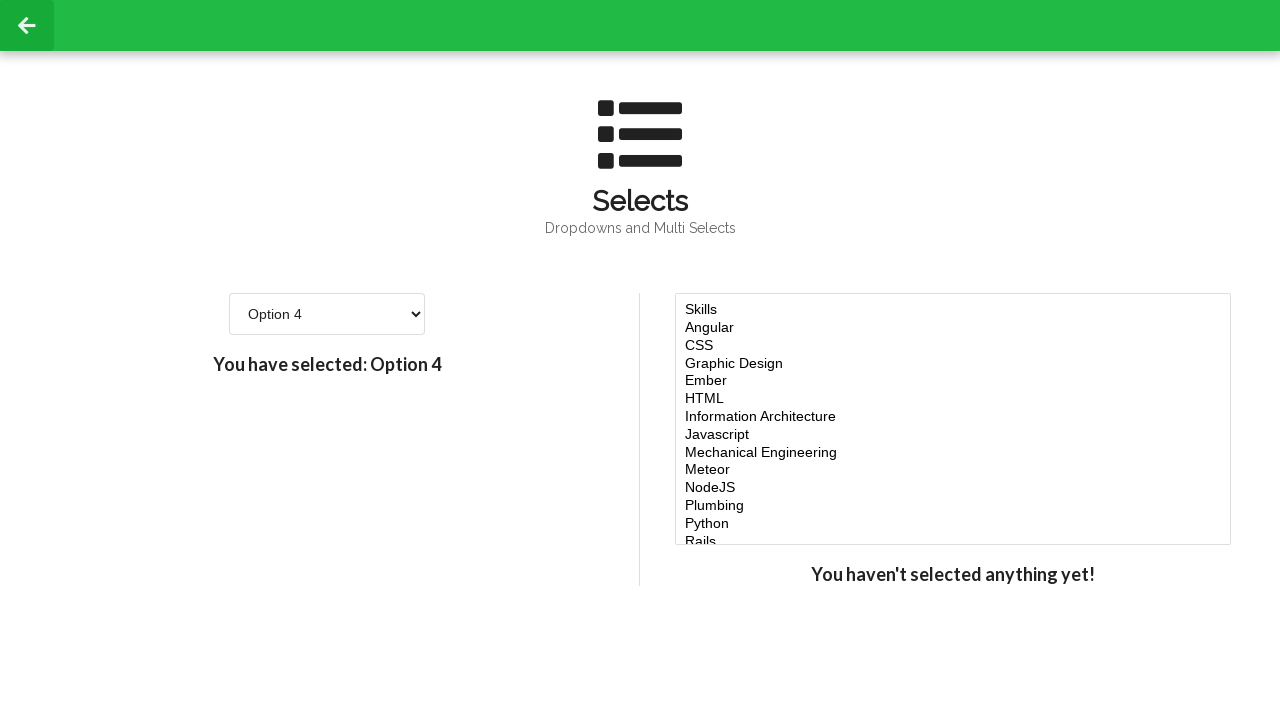

Printed dropdown values header
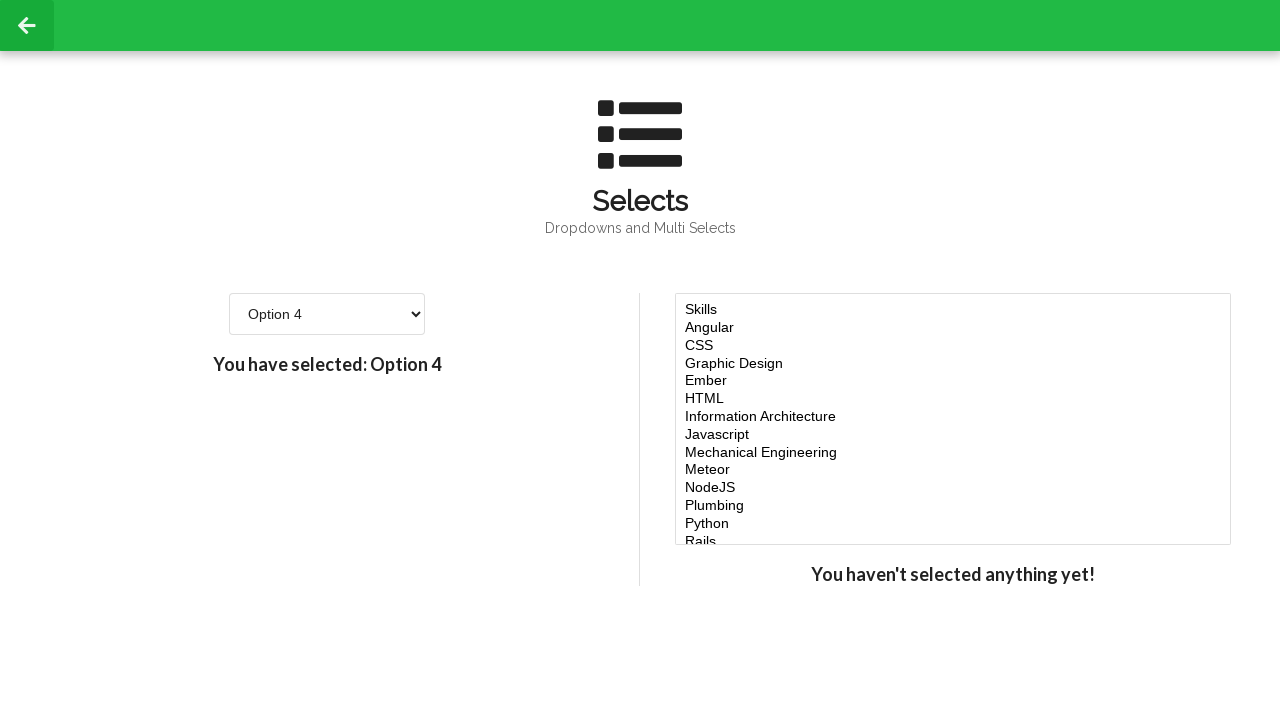

Printed dropdown option: Select an Option
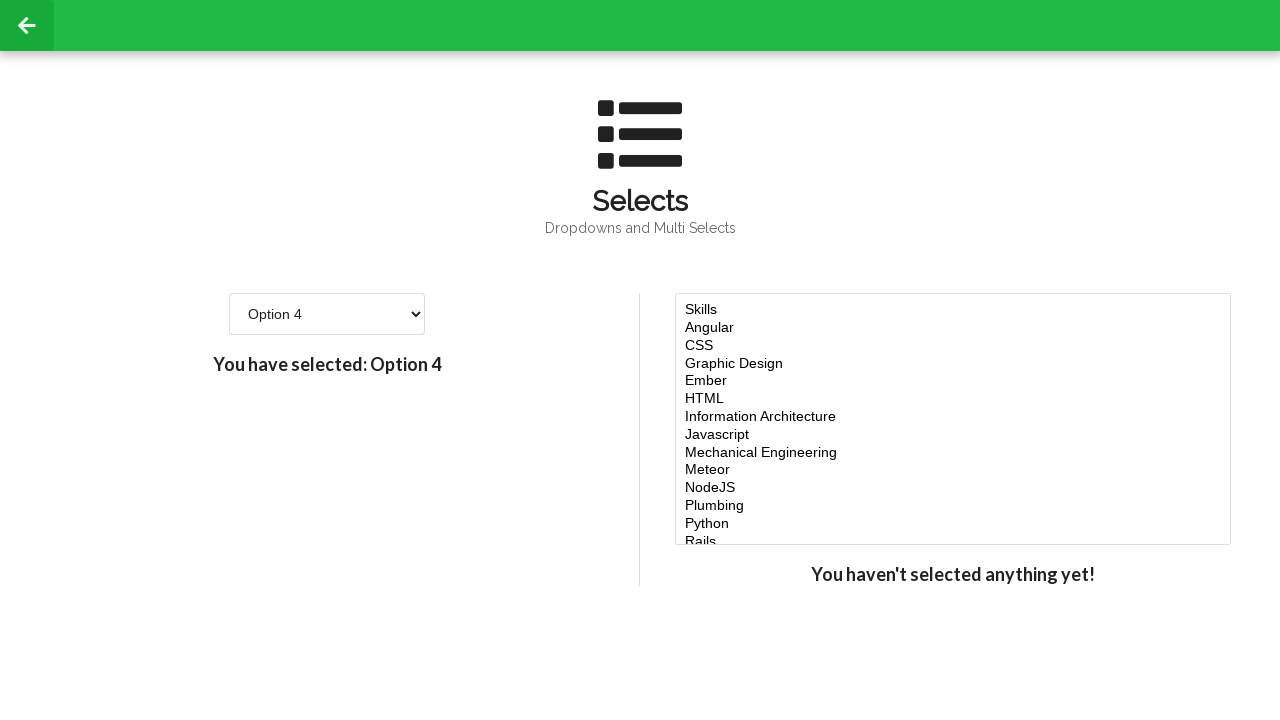

Printed dropdown option: Option 1
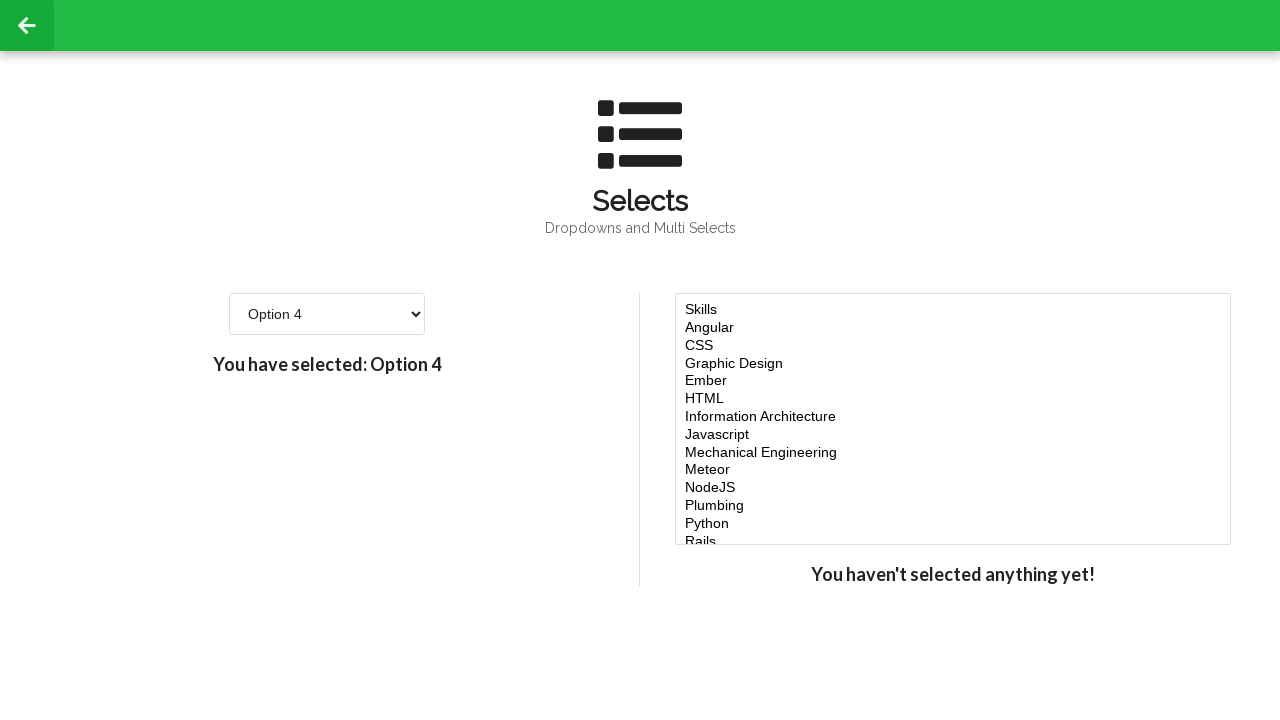

Printed dropdown option: Option 2
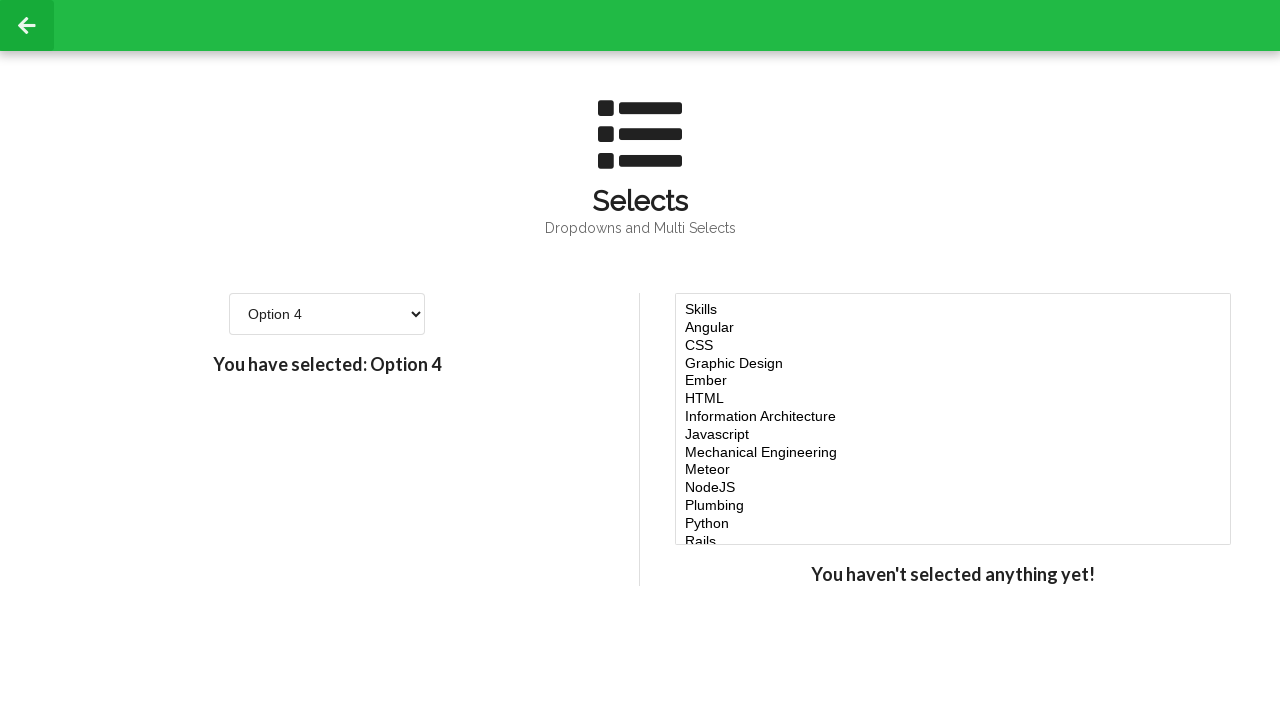

Printed dropdown option: Option 3
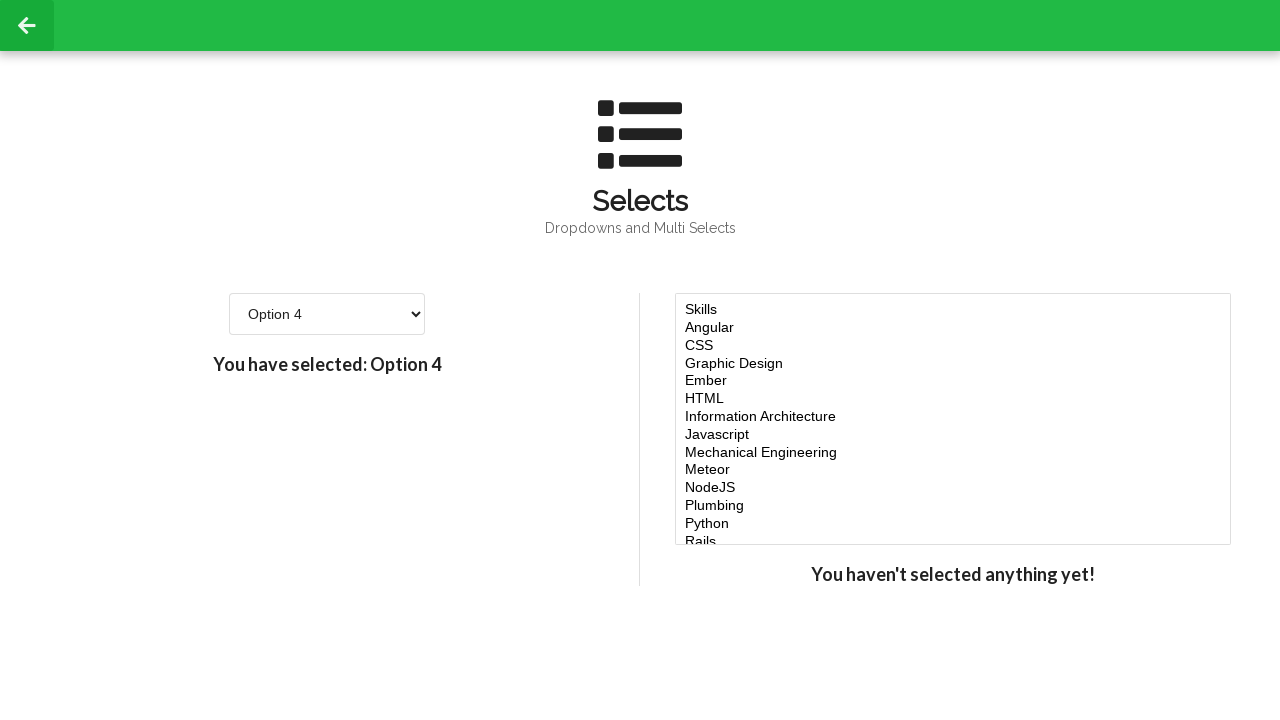

Printed dropdown option: Option 4
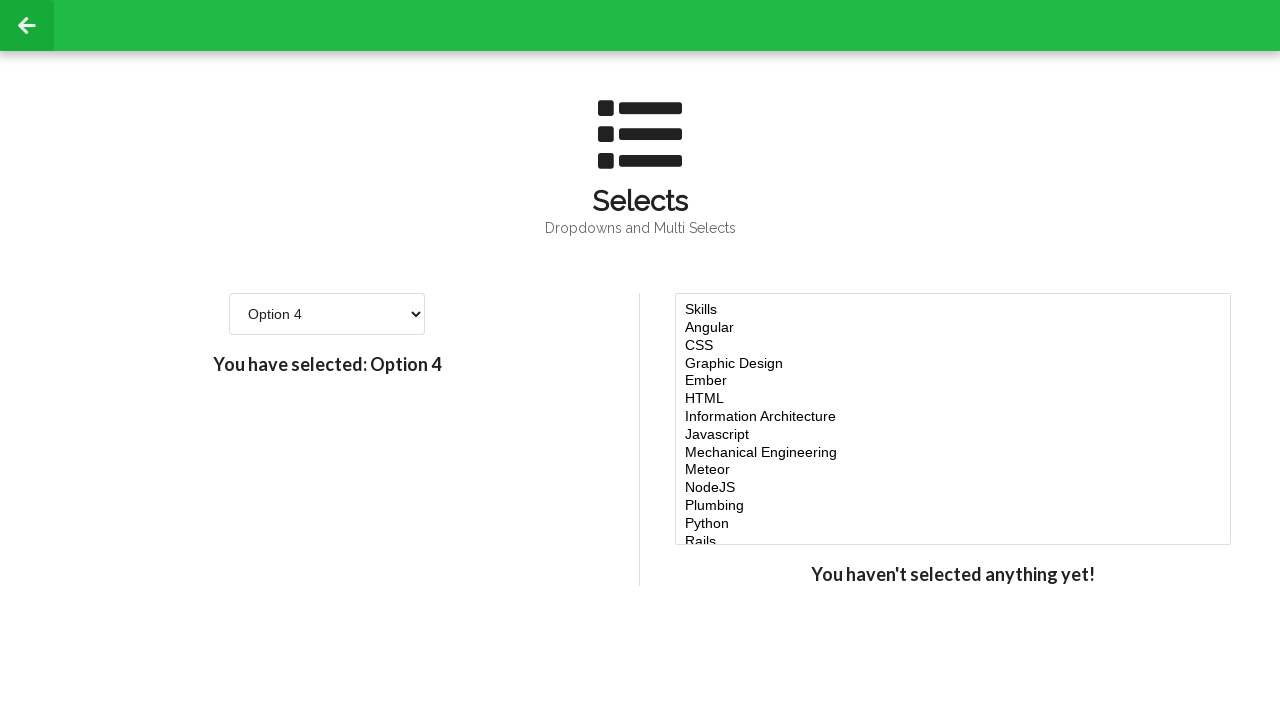

Printed dropdown option: Option 5
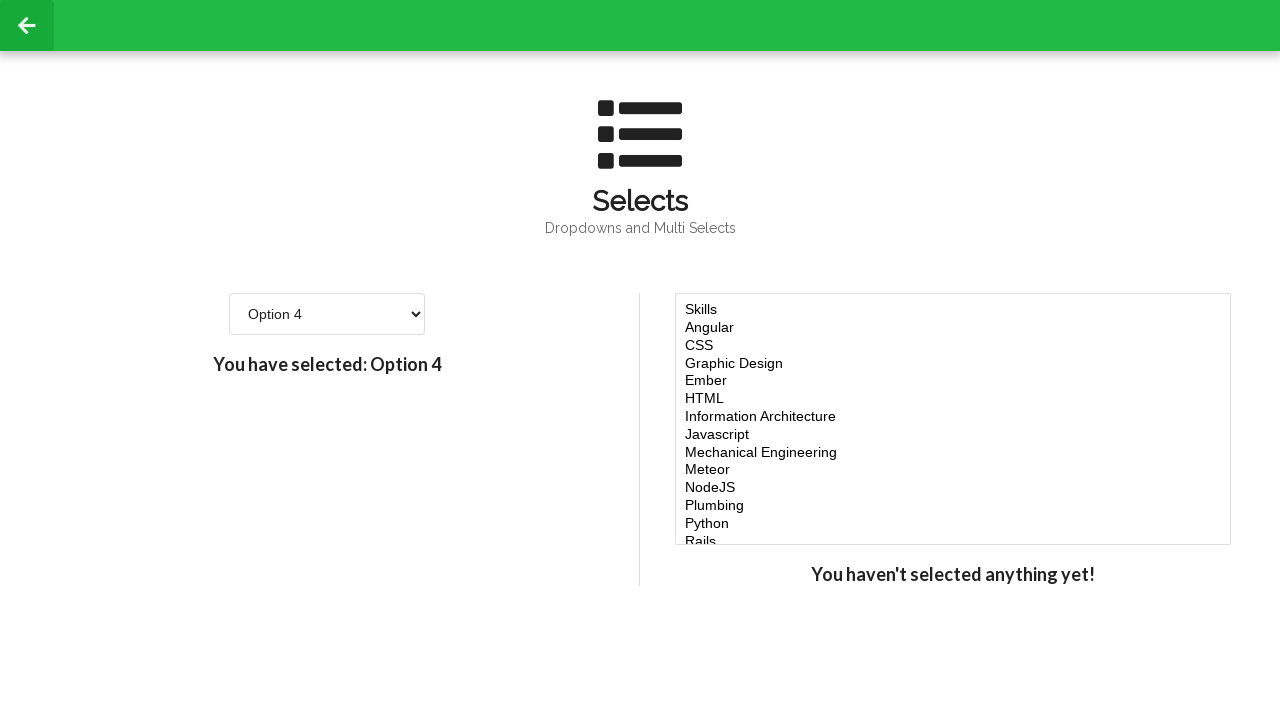

Printed dropdown option: Option 6
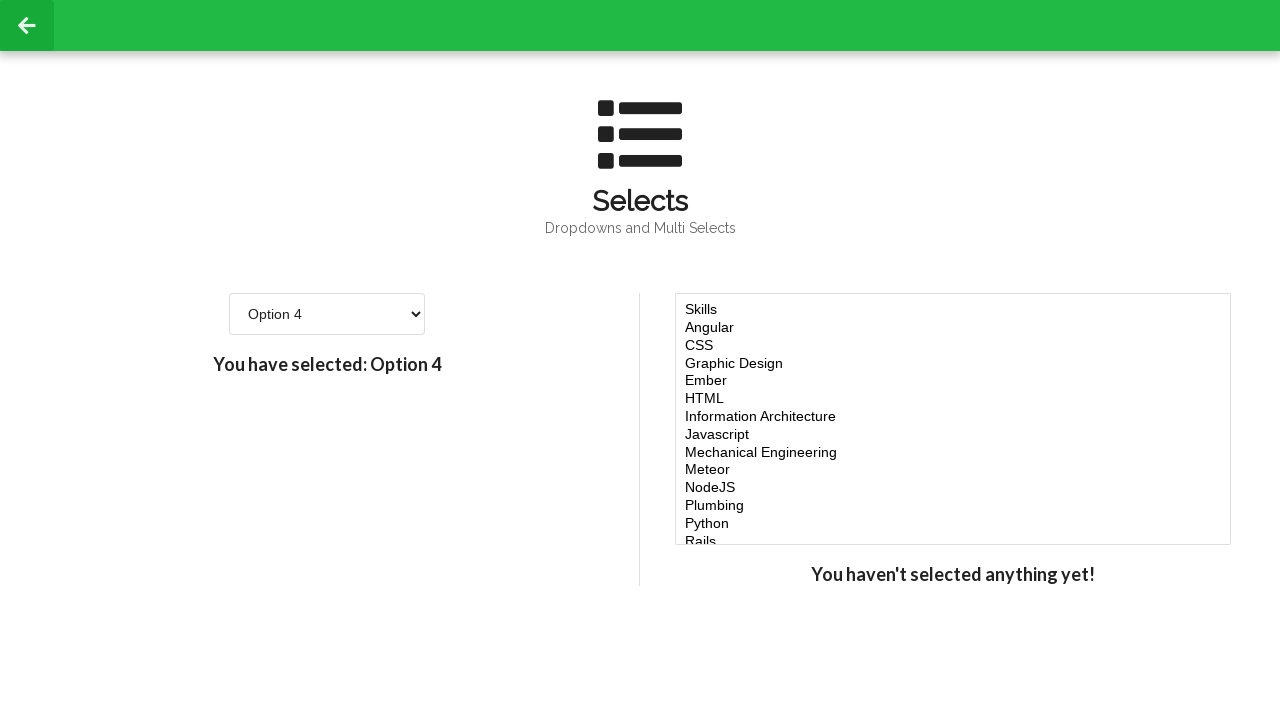

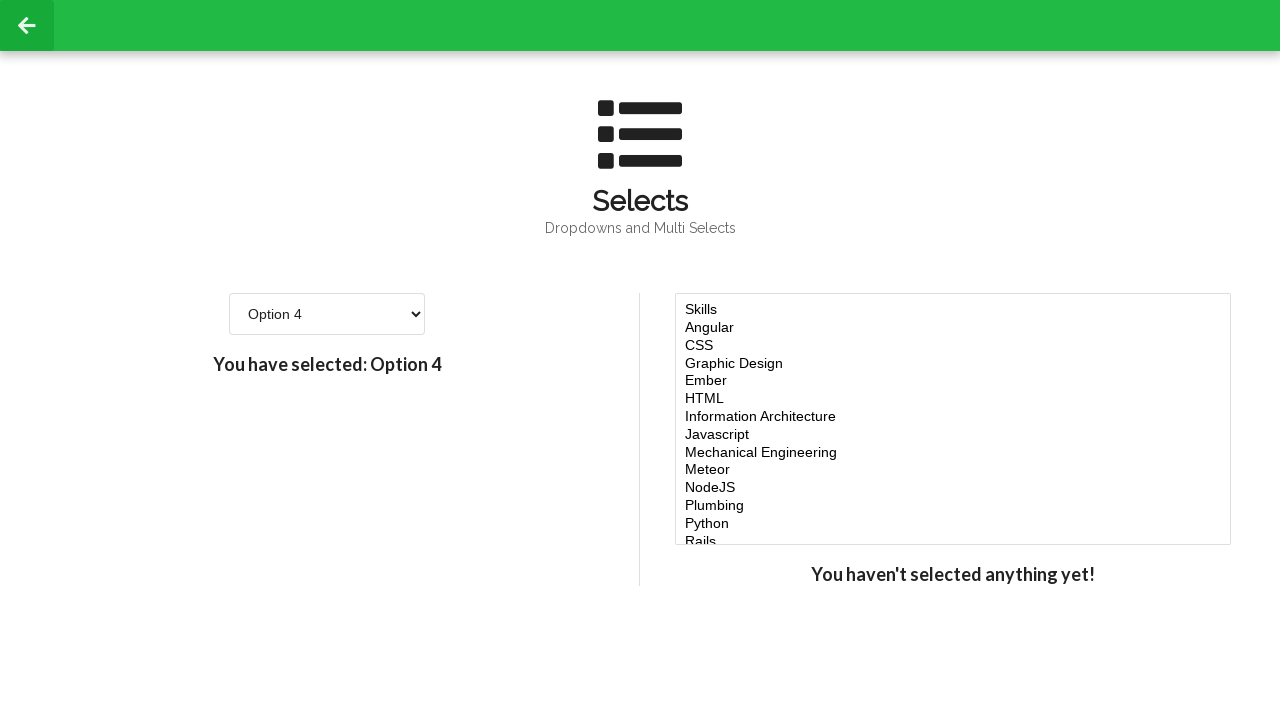